Tests that completed items are removed when clicking the "Clear completed" button.

Starting URL: https://demo.playwright.dev/todomvc

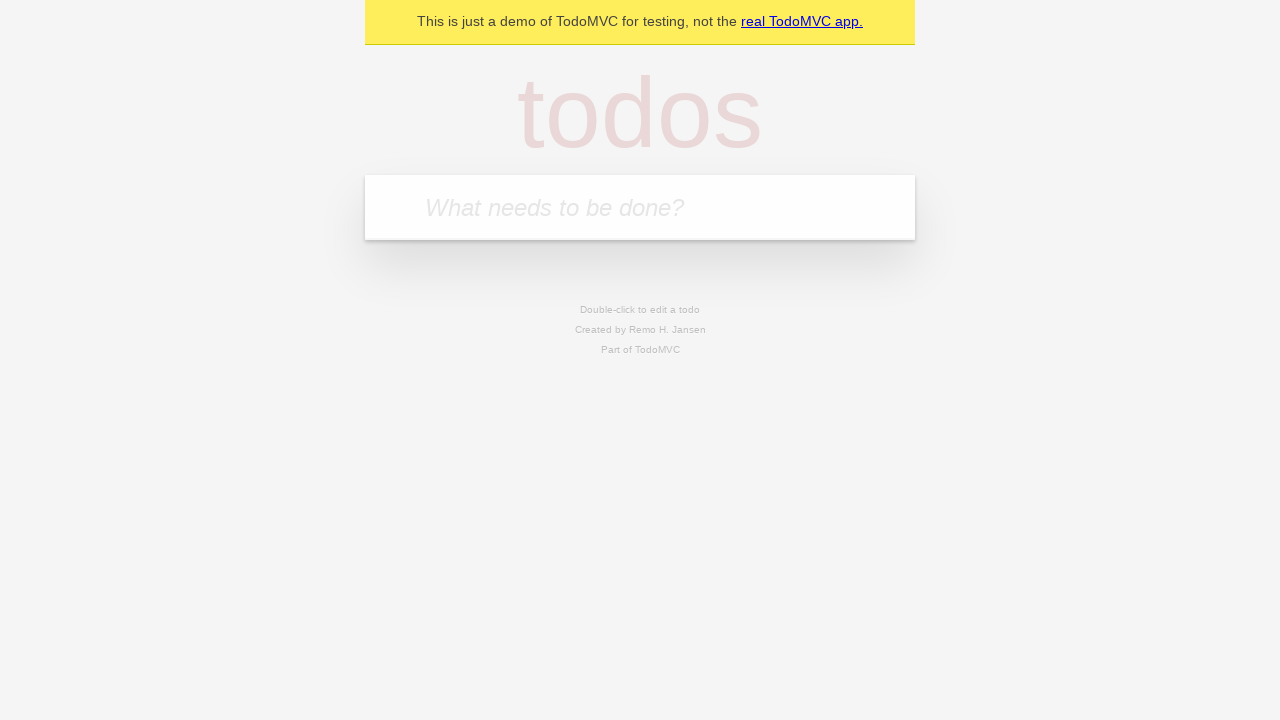

Filled todo input with 'buy some cheese' on internal:attr=[placeholder="What needs to be done?"i]
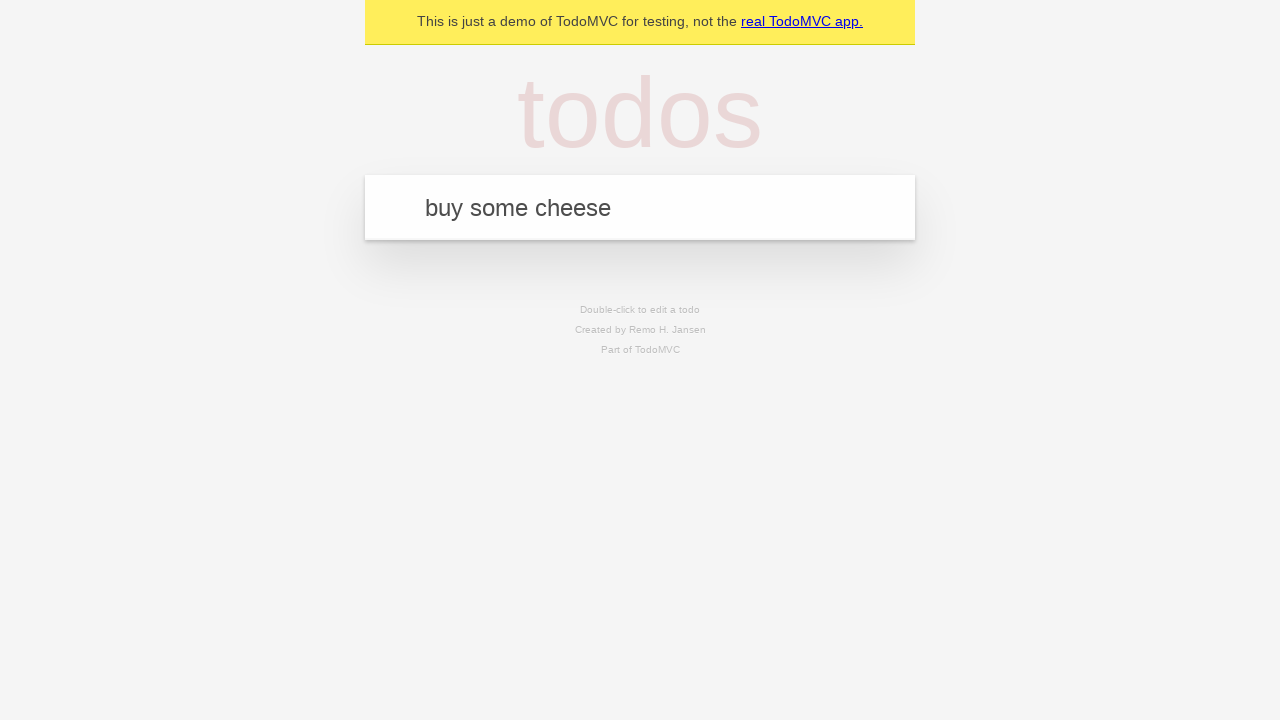

Pressed Enter to add first todo item on internal:attr=[placeholder="What needs to be done?"i]
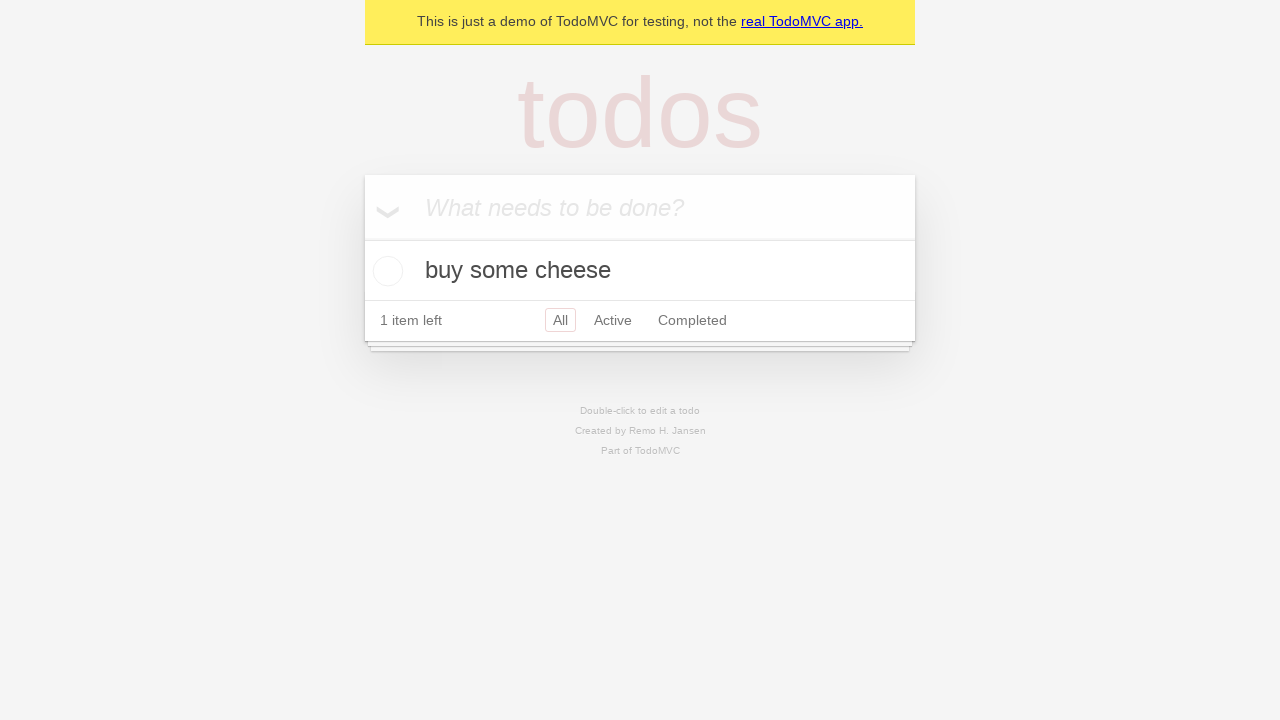

Filled todo input with 'feed the cat' on internal:attr=[placeholder="What needs to be done?"i]
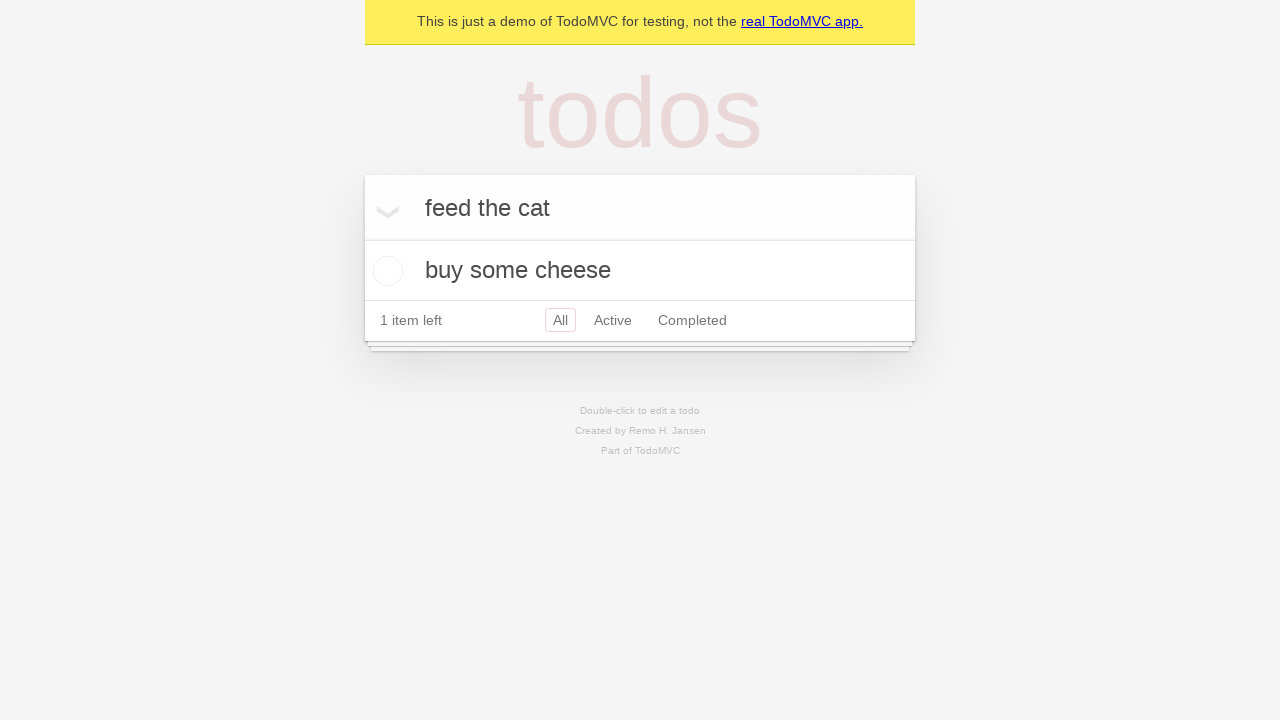

Pressed Enter to add second todo item on internal:attr=[placeholder="What needs to be done?"i]
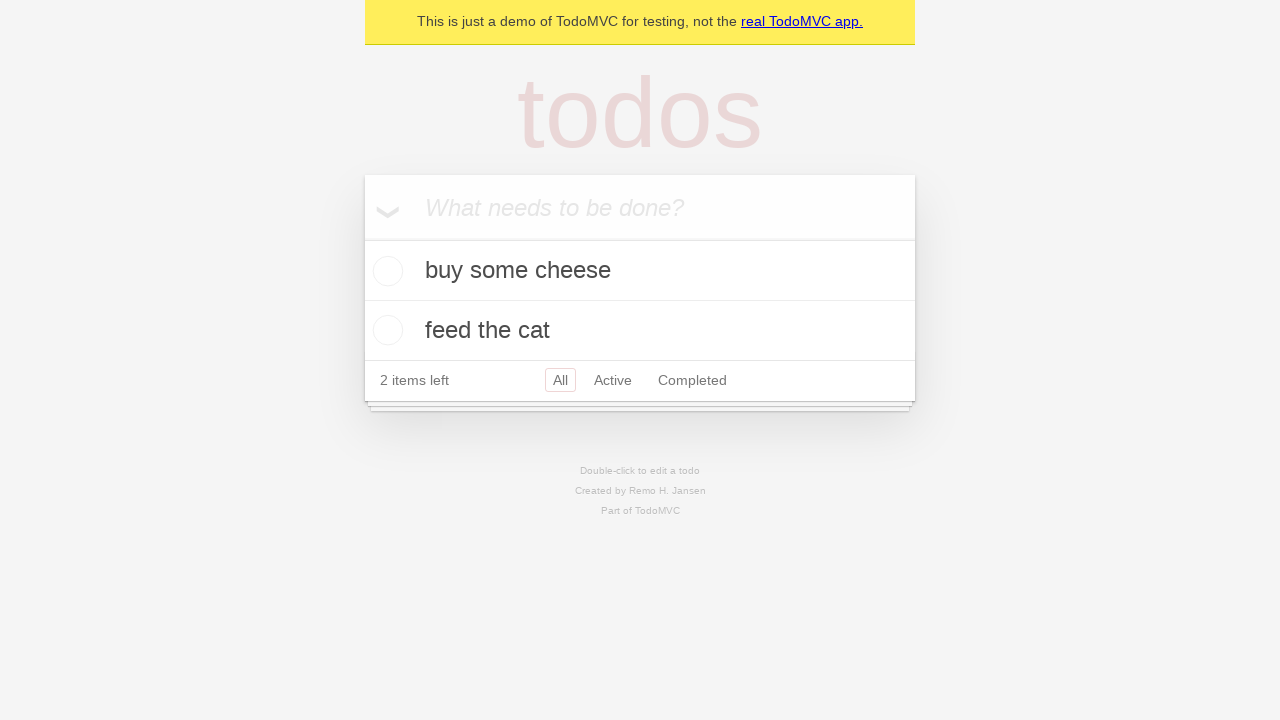

Filled todo input with 'book a doctors appointment' on internal:attr=[placeholder="What needs to be done?"i]
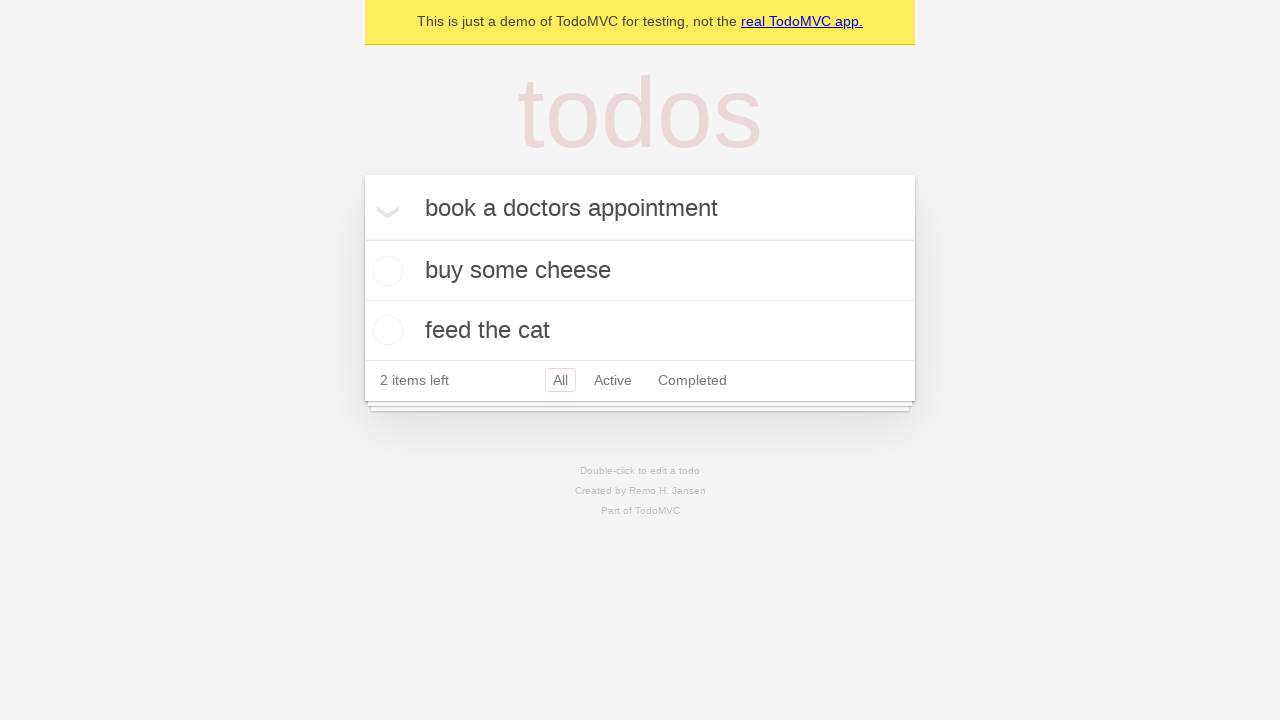

Pressed Enter to add third todo item on internal:attr=[placeholder="What needs to be done?"i]
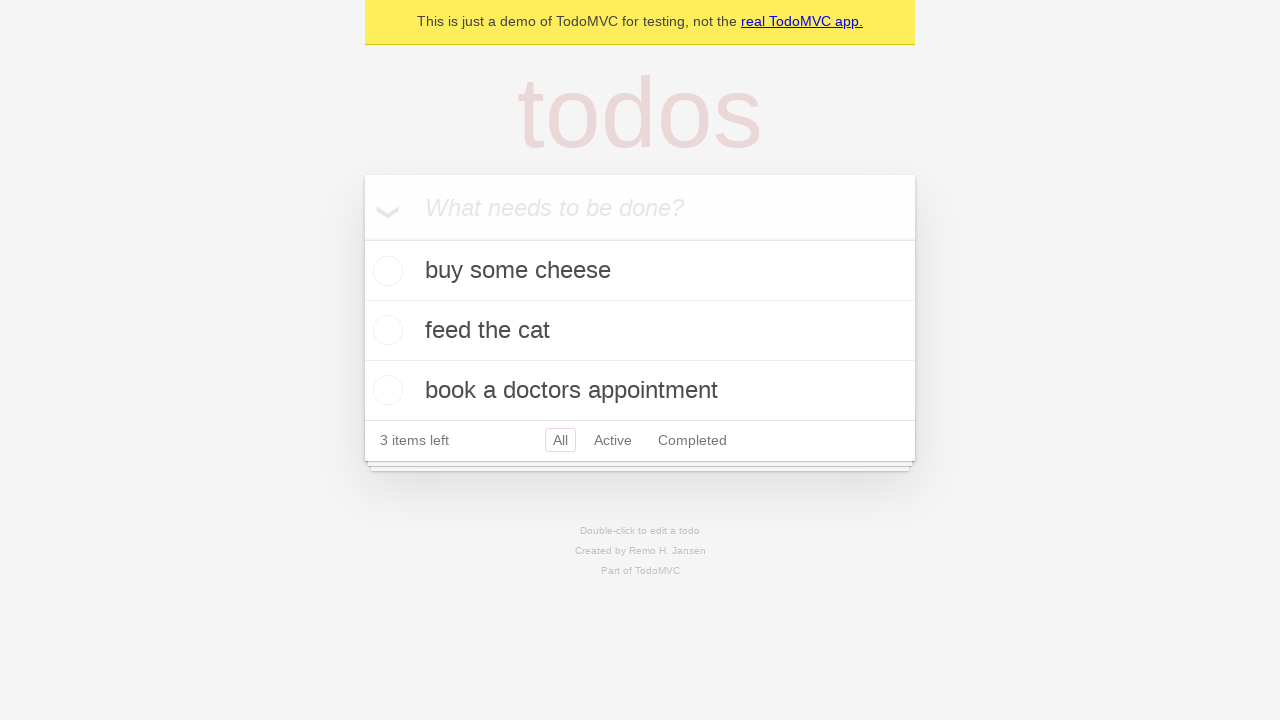

Checked the second todo item 'feed the cat' at (385, 330) on internal:testid=[data-testid="todo-item"s] >> nth=1 >> internal:role=checkbox
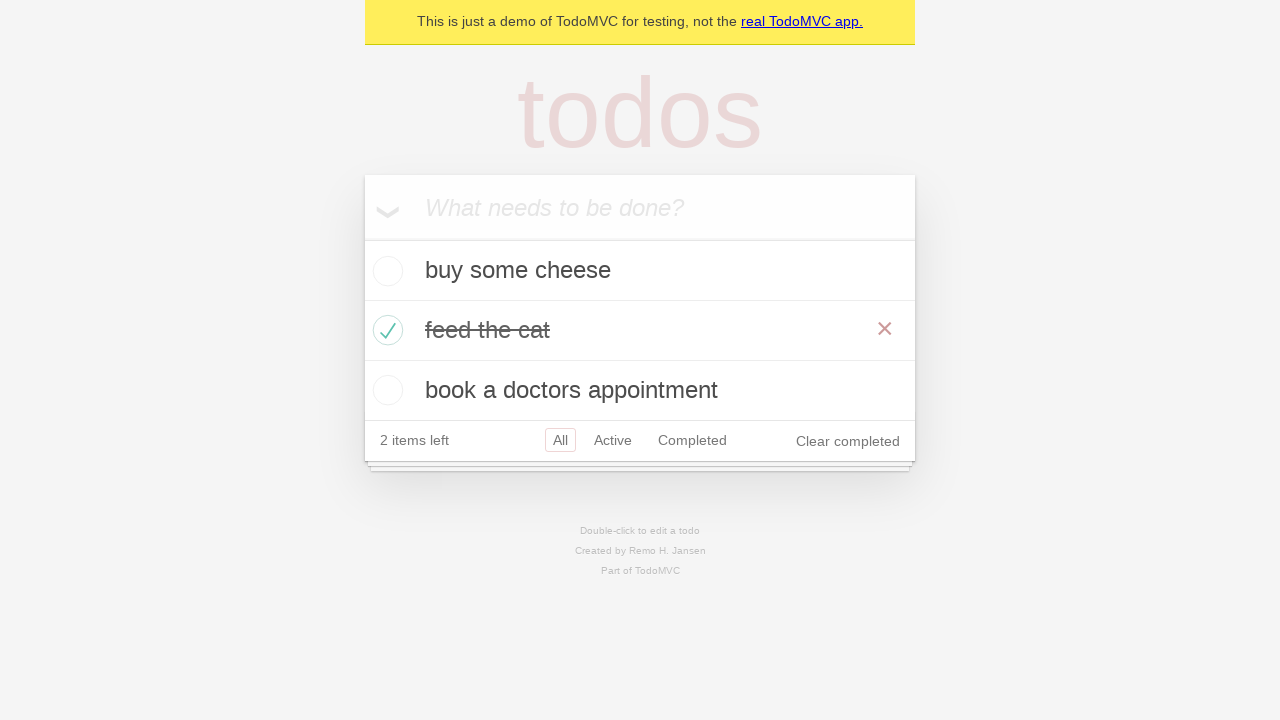

Clicked 'Clear completed' button to remove completed items at (848, 441) on internal:role=button[name="Clear completed"i]
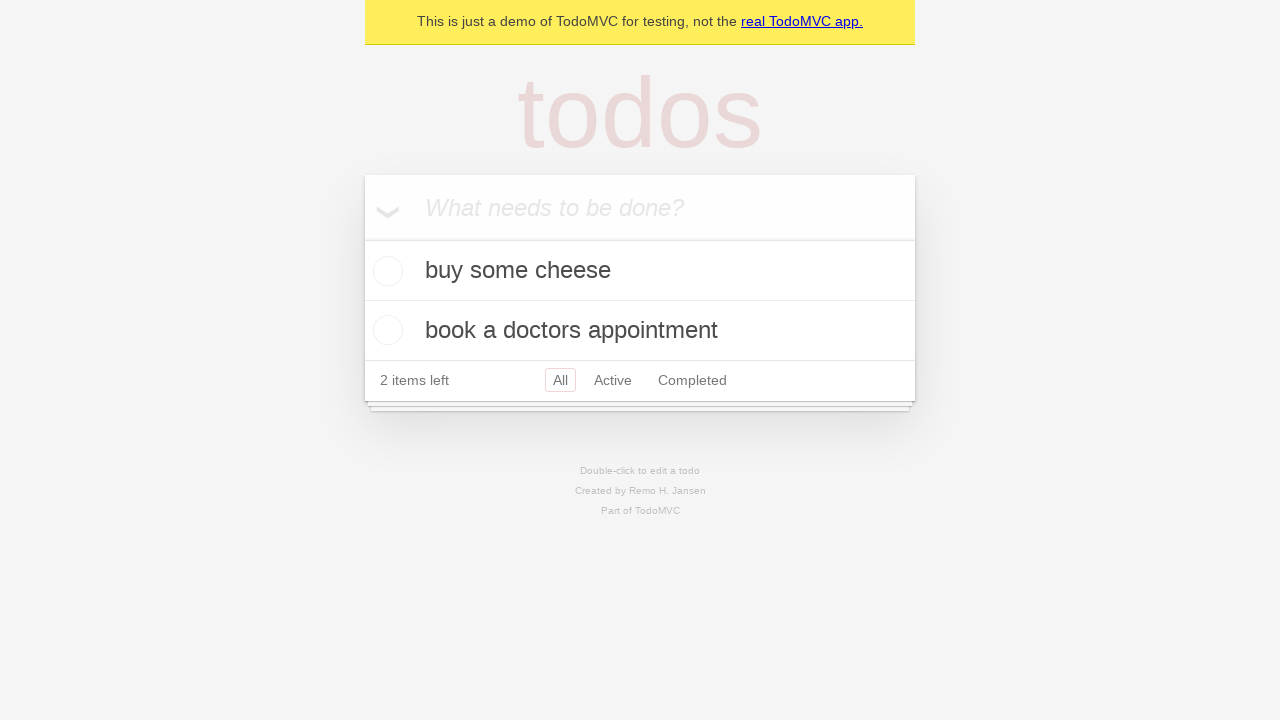

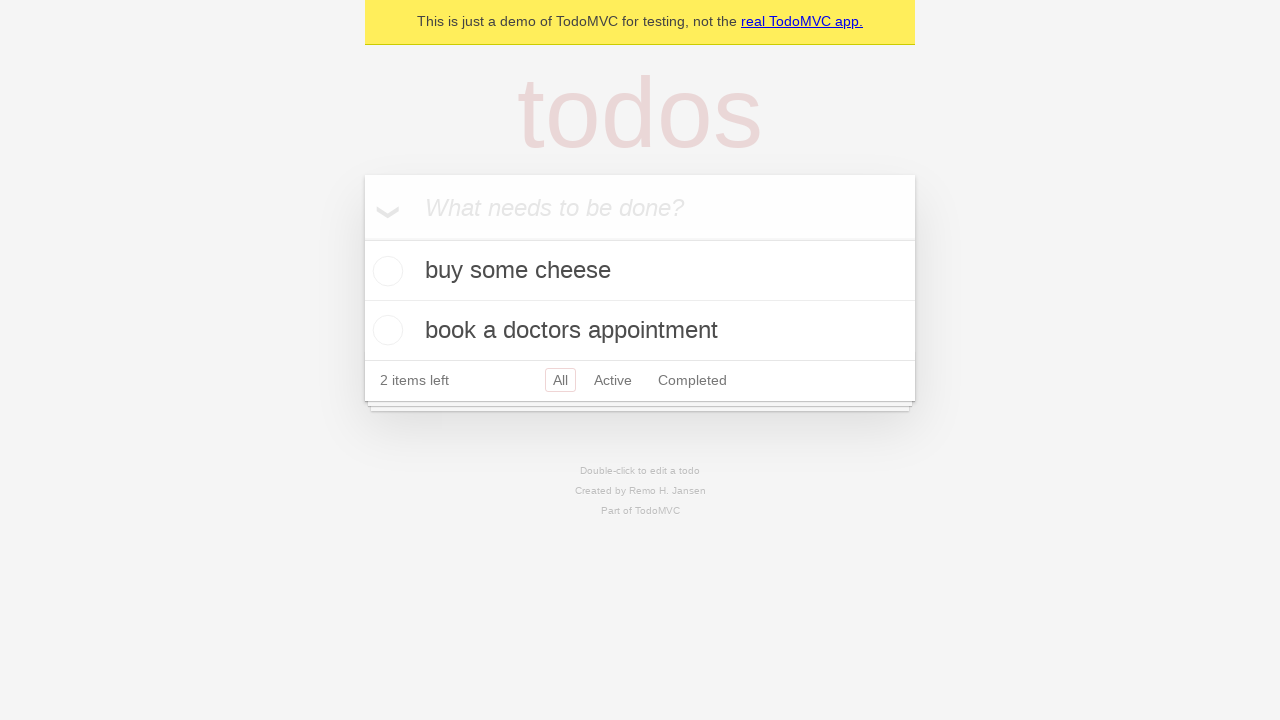